Navigates to the W3Schools HTML tables tutorial page and waits for the table content to load

Starting URL: https://www.w3schools.com/html/html_tables.asp

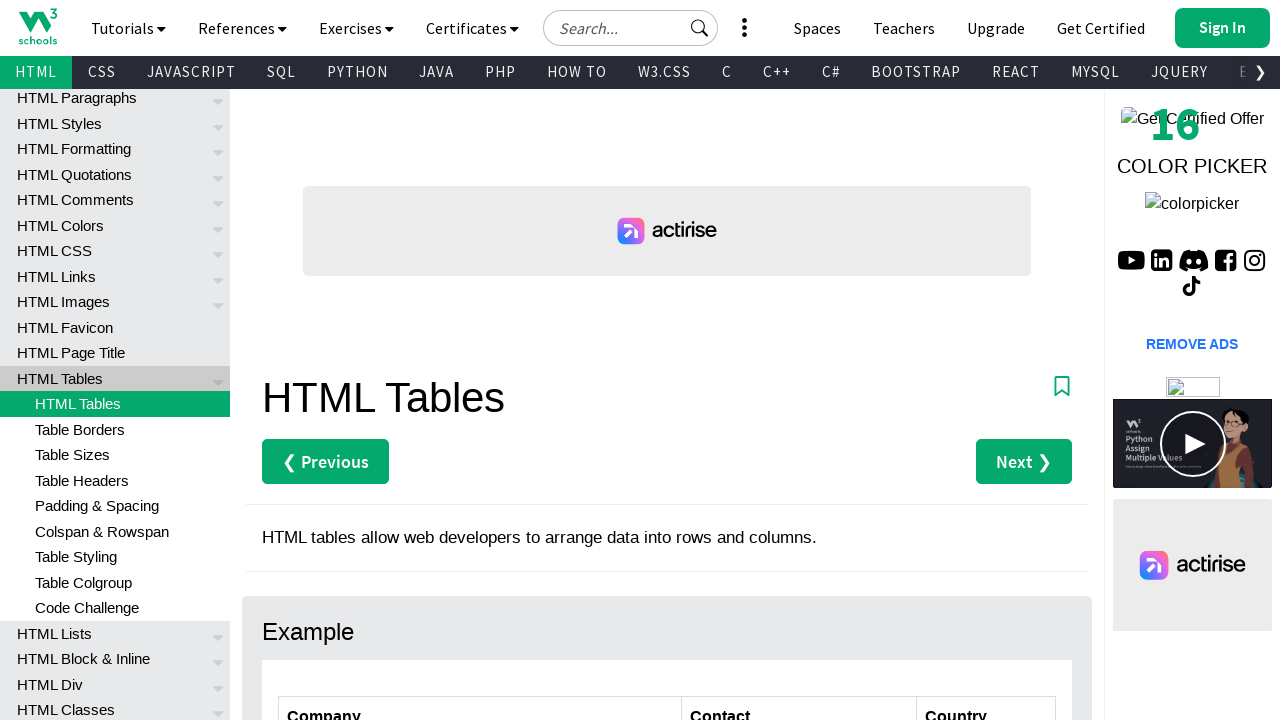

Navigated to W3Schools HTML tables tutorial page
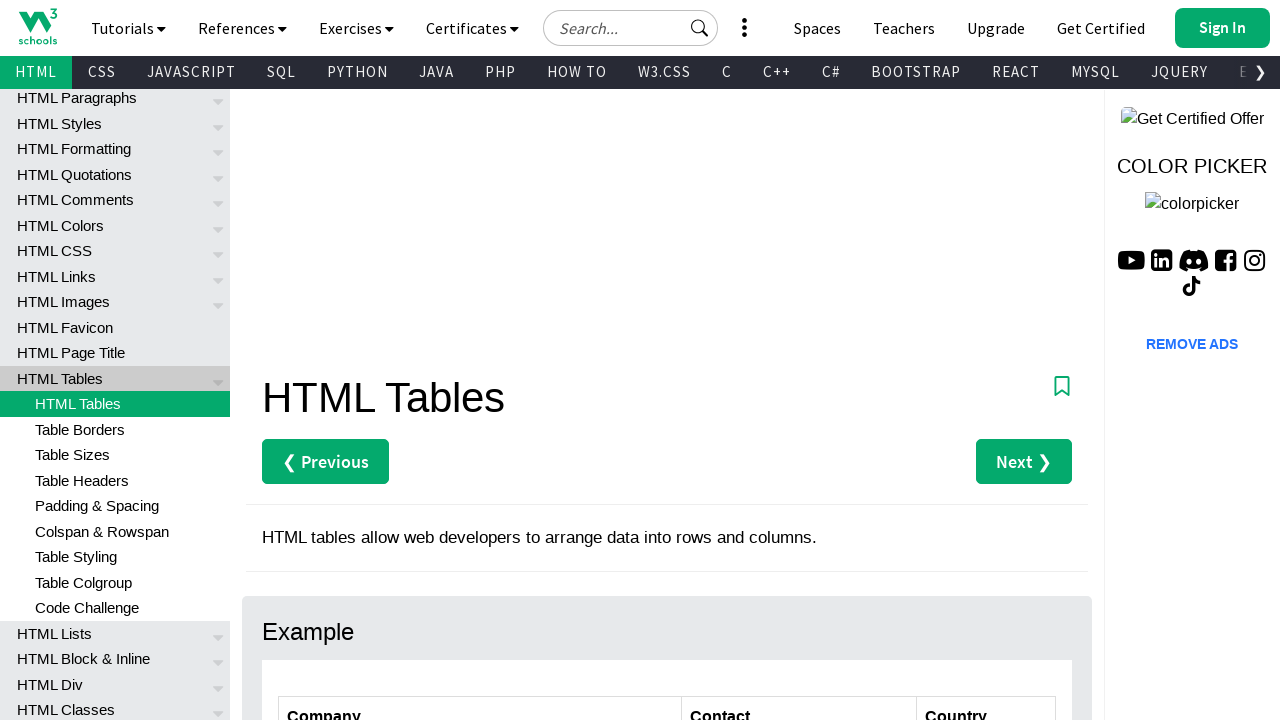

HTML table example loaded and visible on the page
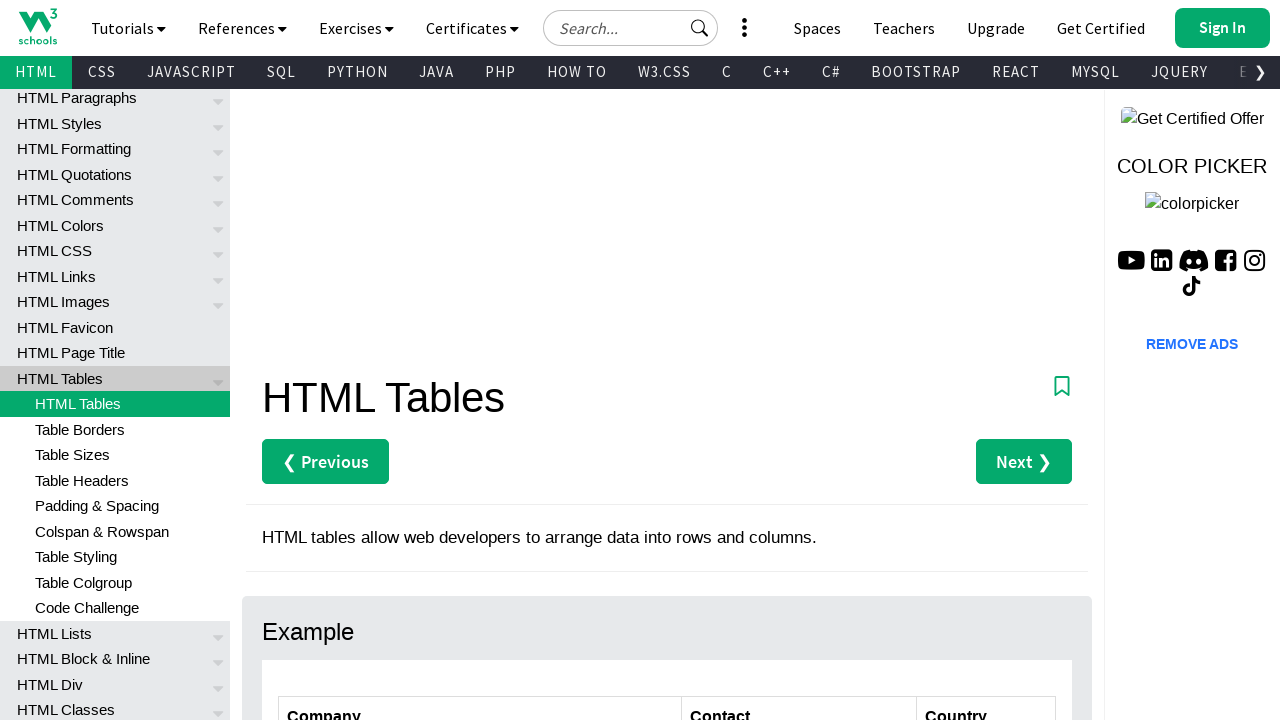

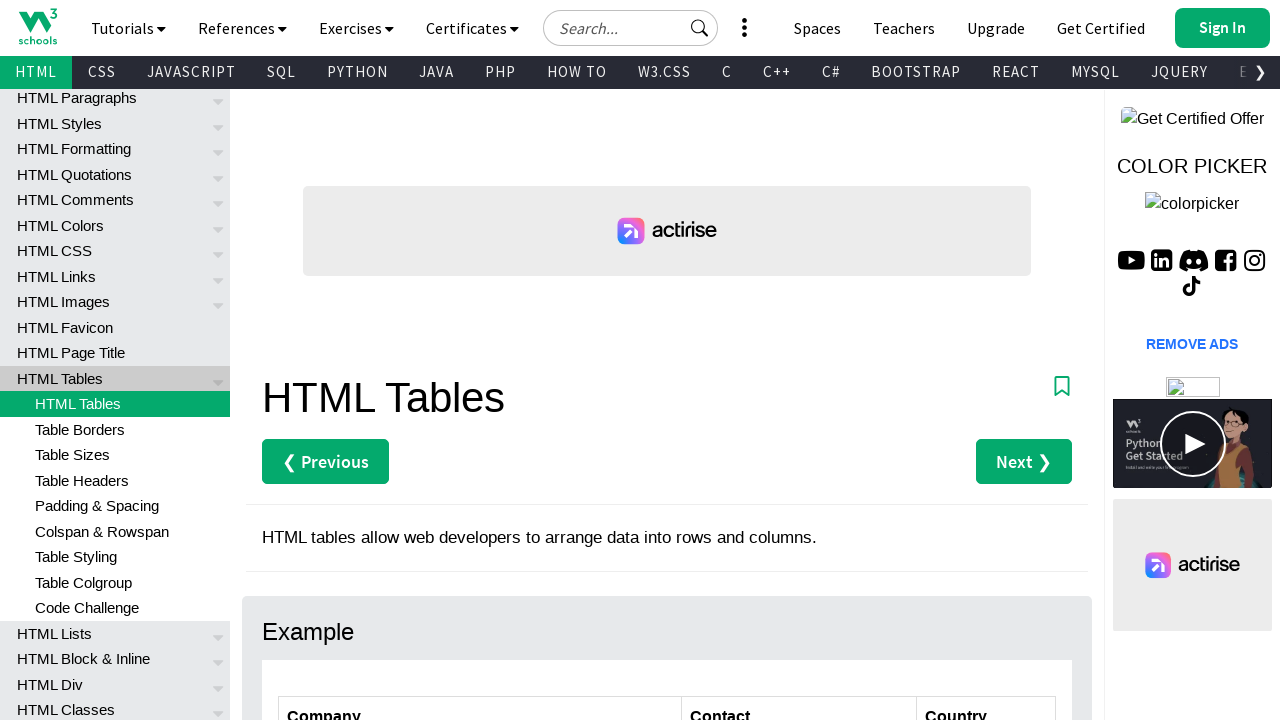